Tests jQuery UI accordion component by clicking on each collapsed section header to expand it

Starting URL: http://jqueryui.com/accordion/

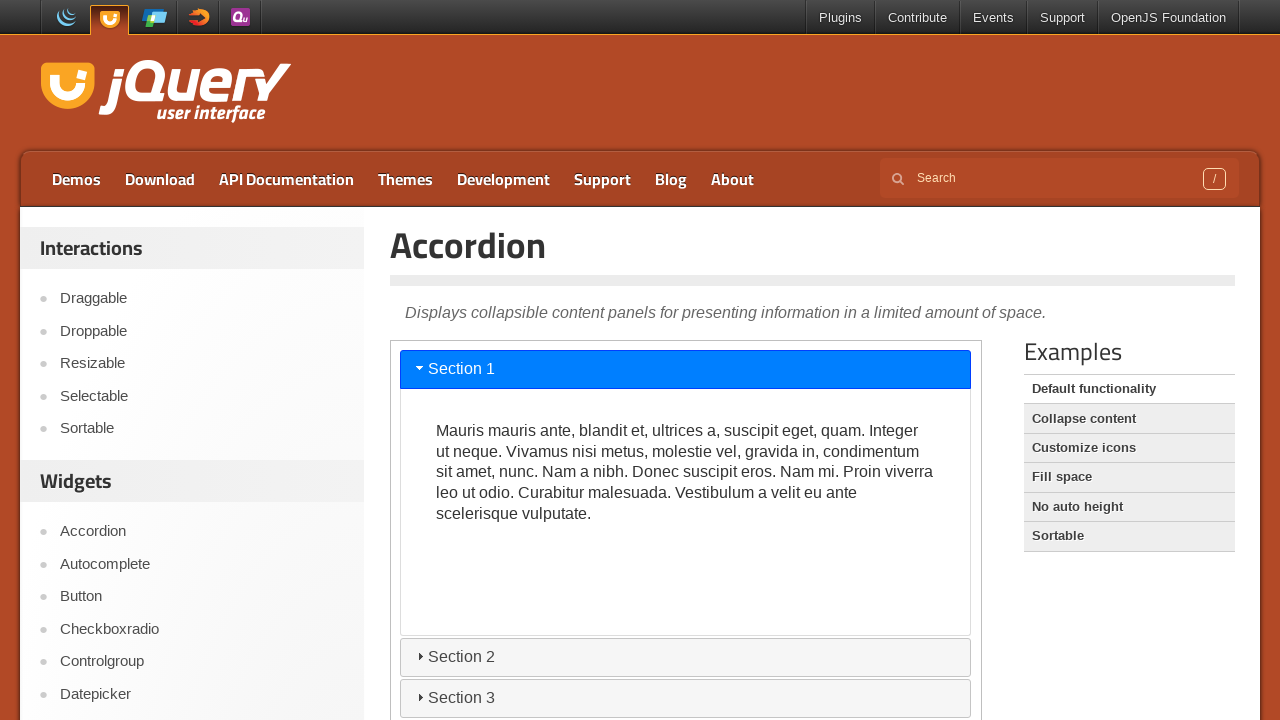

Waited for accordion page title to load
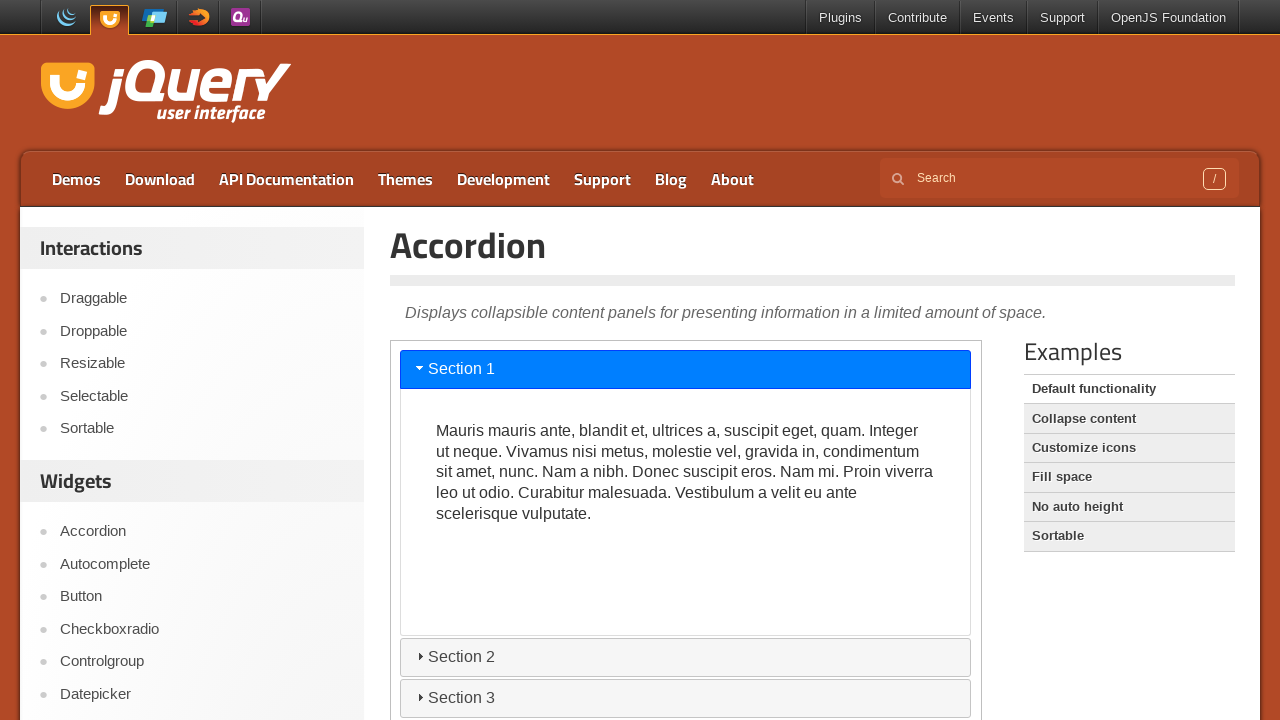

Located demo iframe
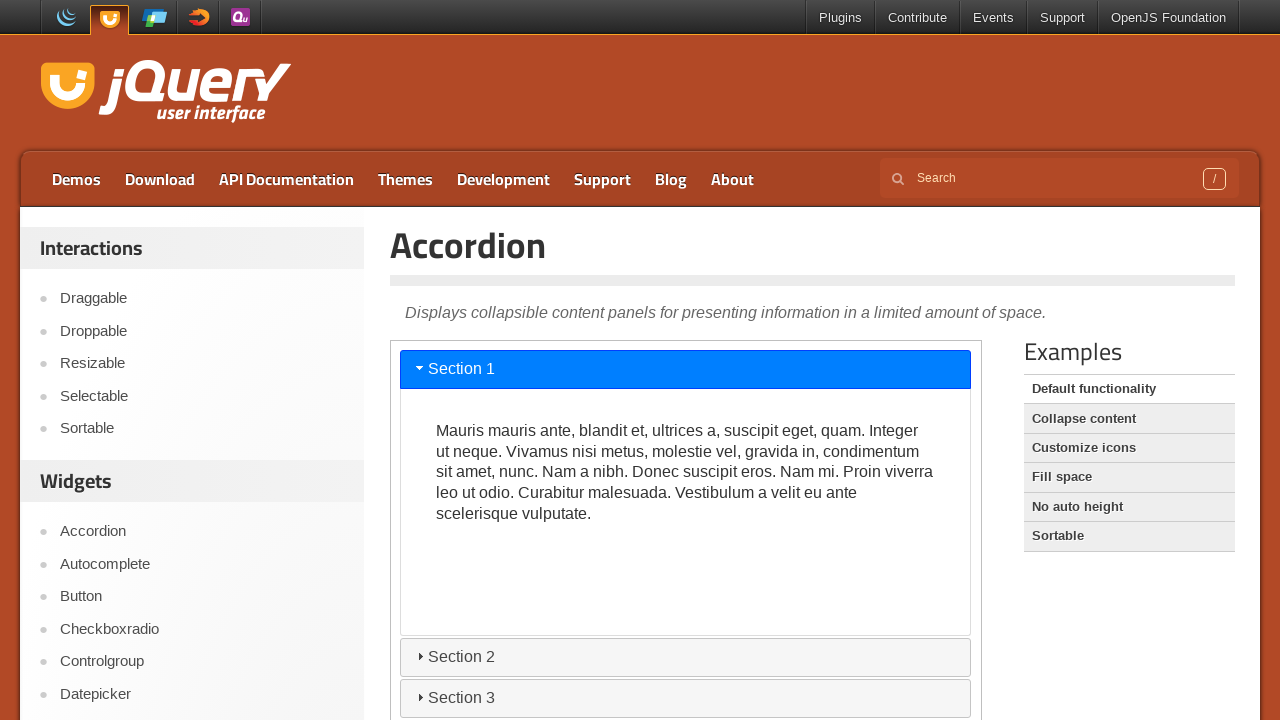

Waited for accordion headers to become visible
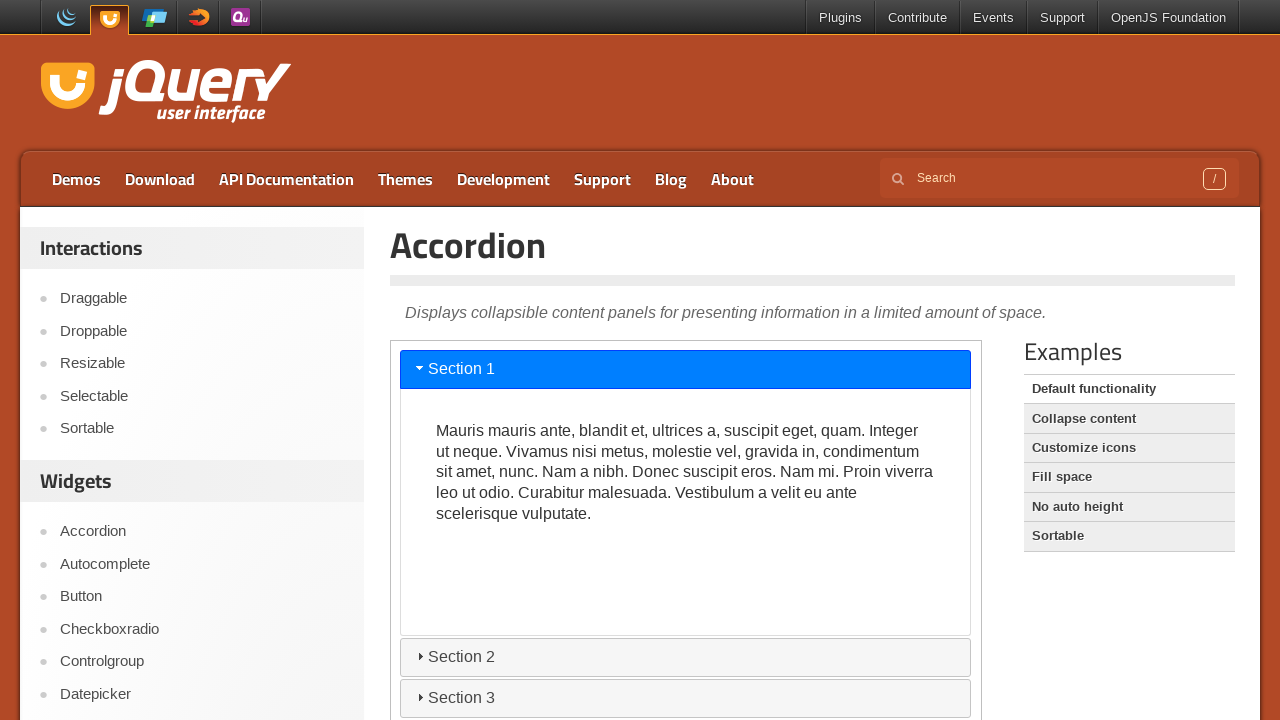

Clicked on collapsed accordion section header 1 at (686, 657) on iframe.demo-frame >> internal:control=enter-frame >> div#accordion h3[aria-expan
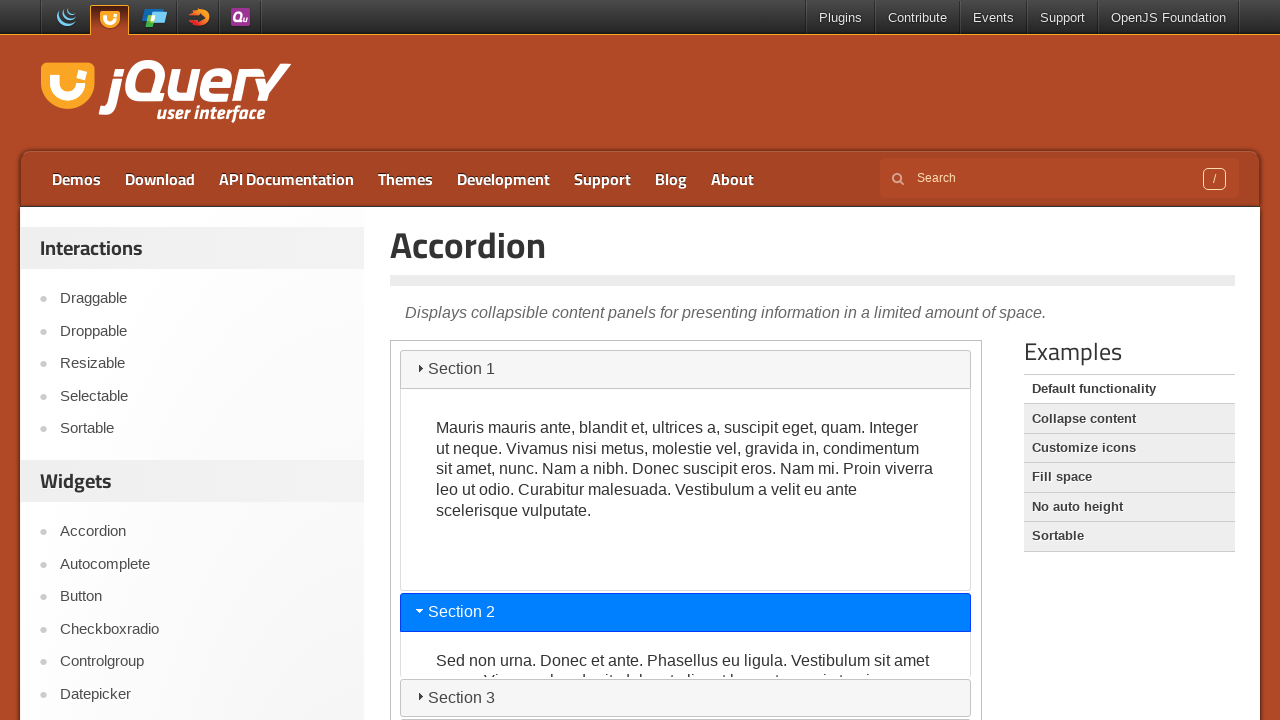

Waited for accordion expansion animation to complete
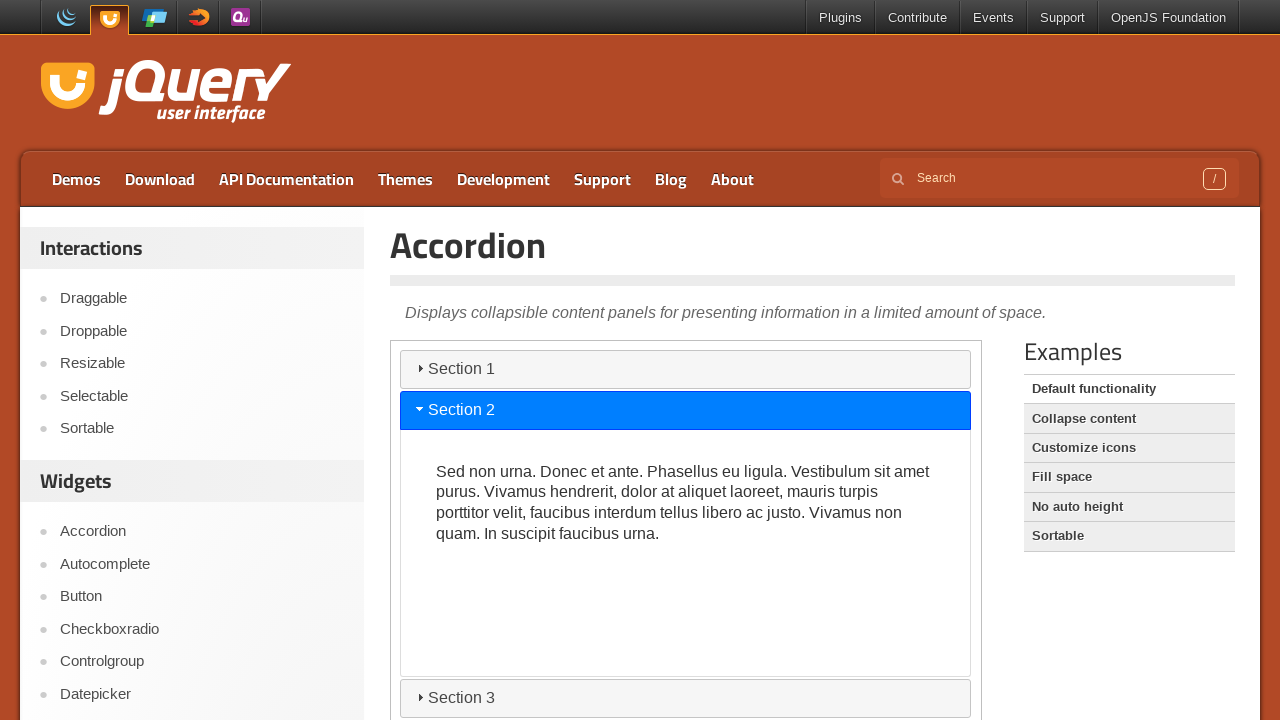

Clicked on collapsed accordion section header 2 at (686, 369) on iframe.demo-frame >> internal:control=enter-frame >> div#accordion h3[aria-expan
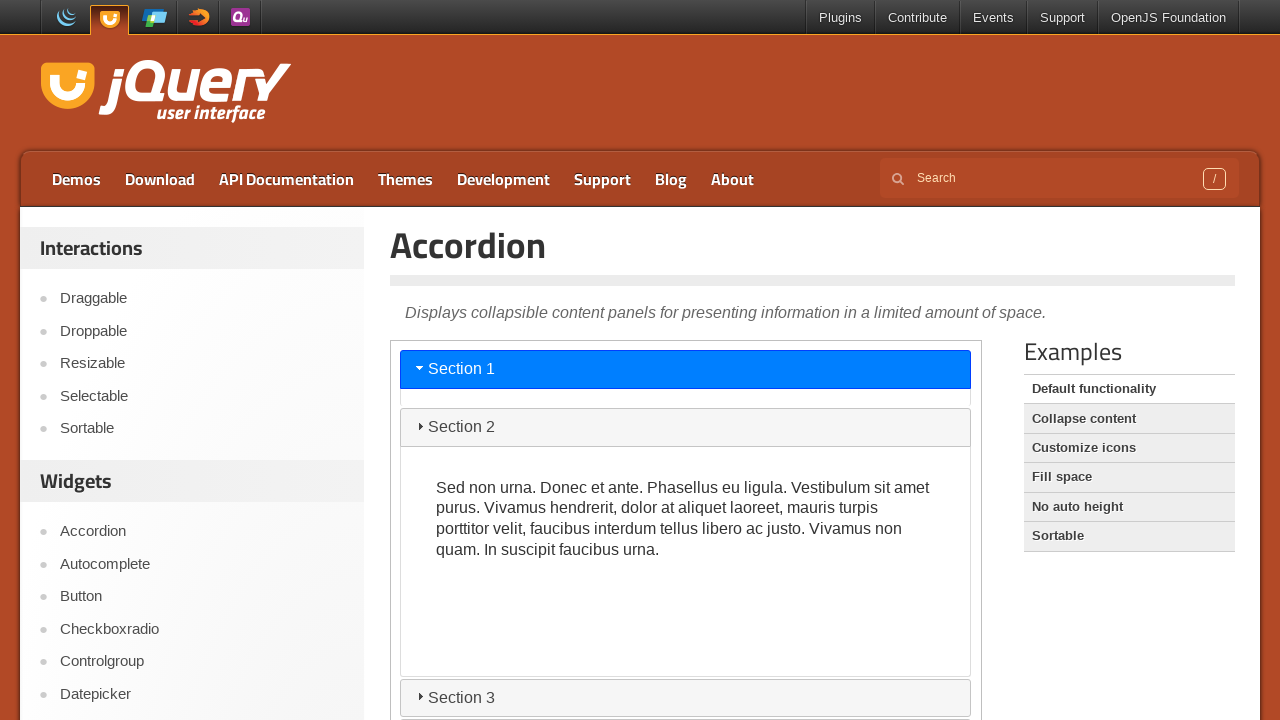

Waited for accordion expansion animation to complete
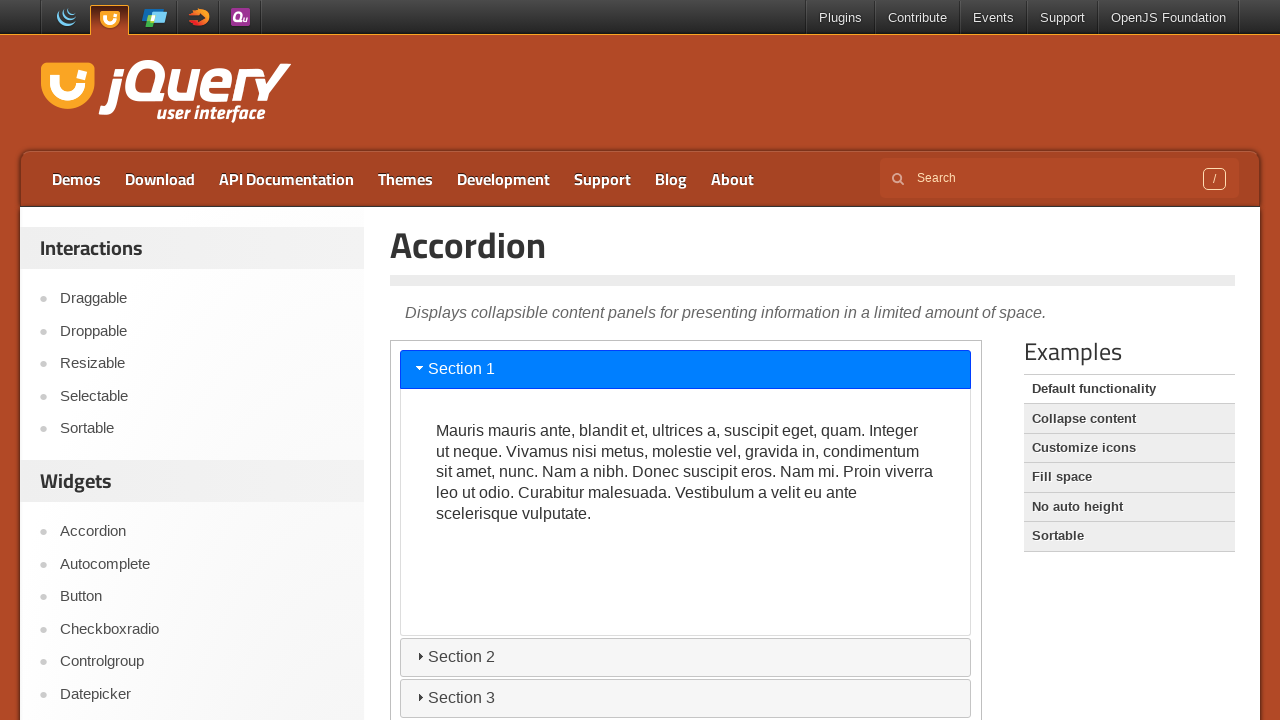

Clicked on collapsed accordion section header 3 at (686, 657) on iframe.demo-frame >> internal:control=enter-frame >> div#accordion h3[aria-expan
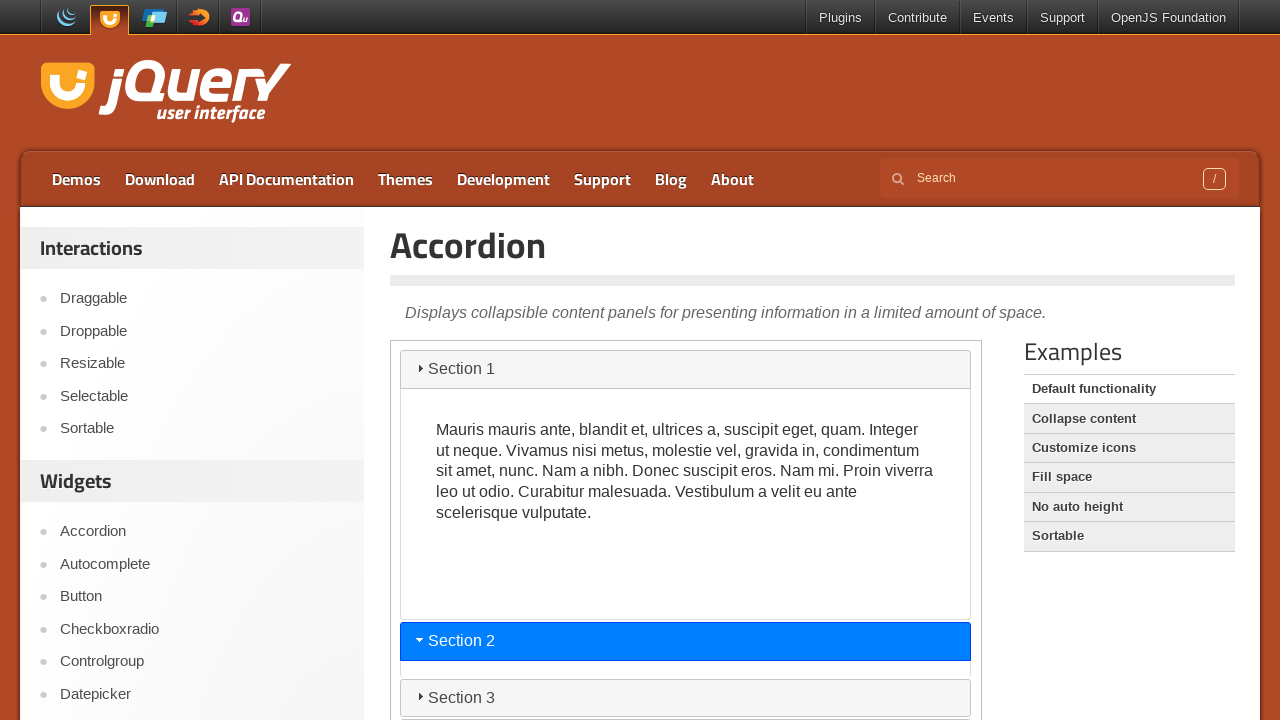

Waited for accordion expansion animation to complete
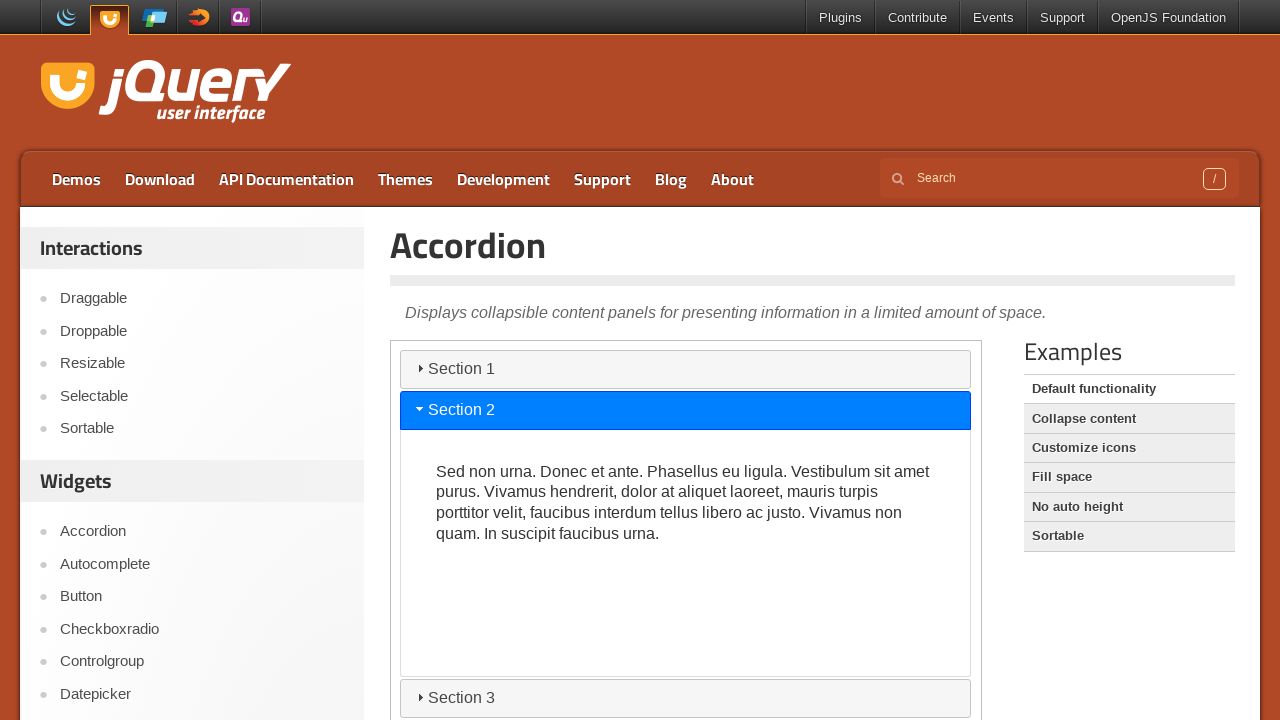

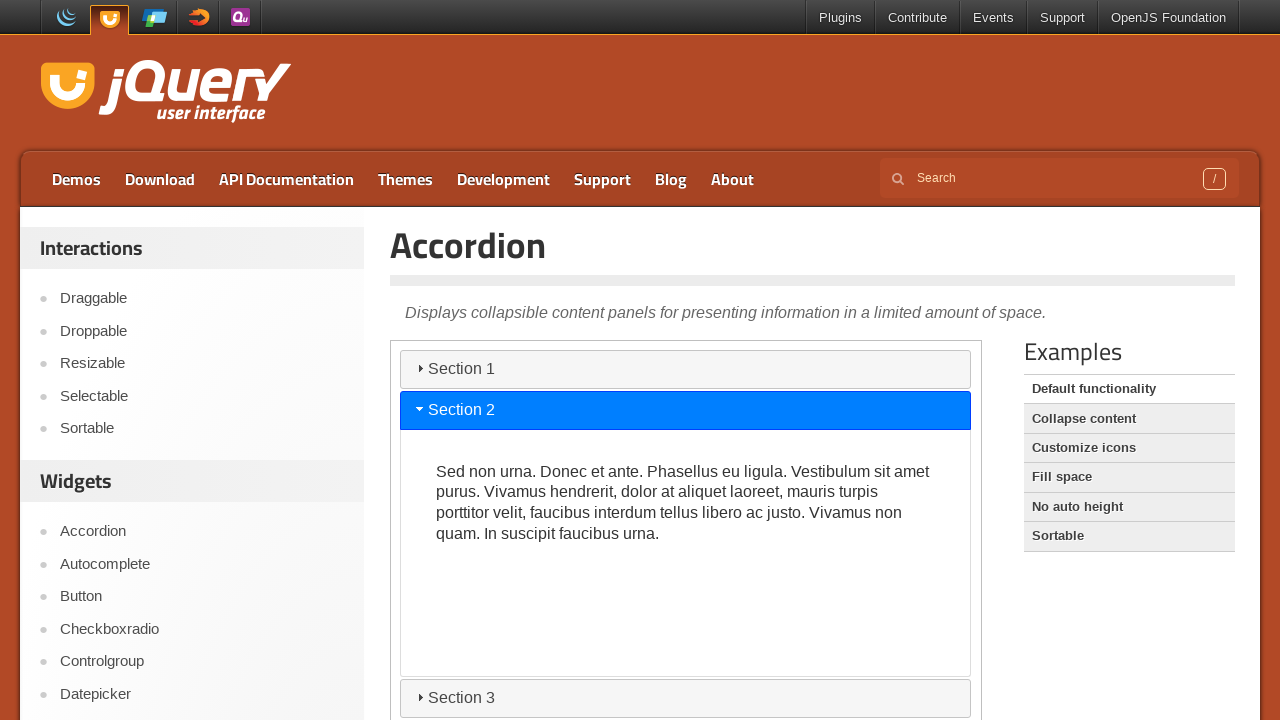